Tests the search bar functionality by entering text and verifying that the clear button appears and can be clicked to clear the search

Starting URL: https://automationbookstore.dev/

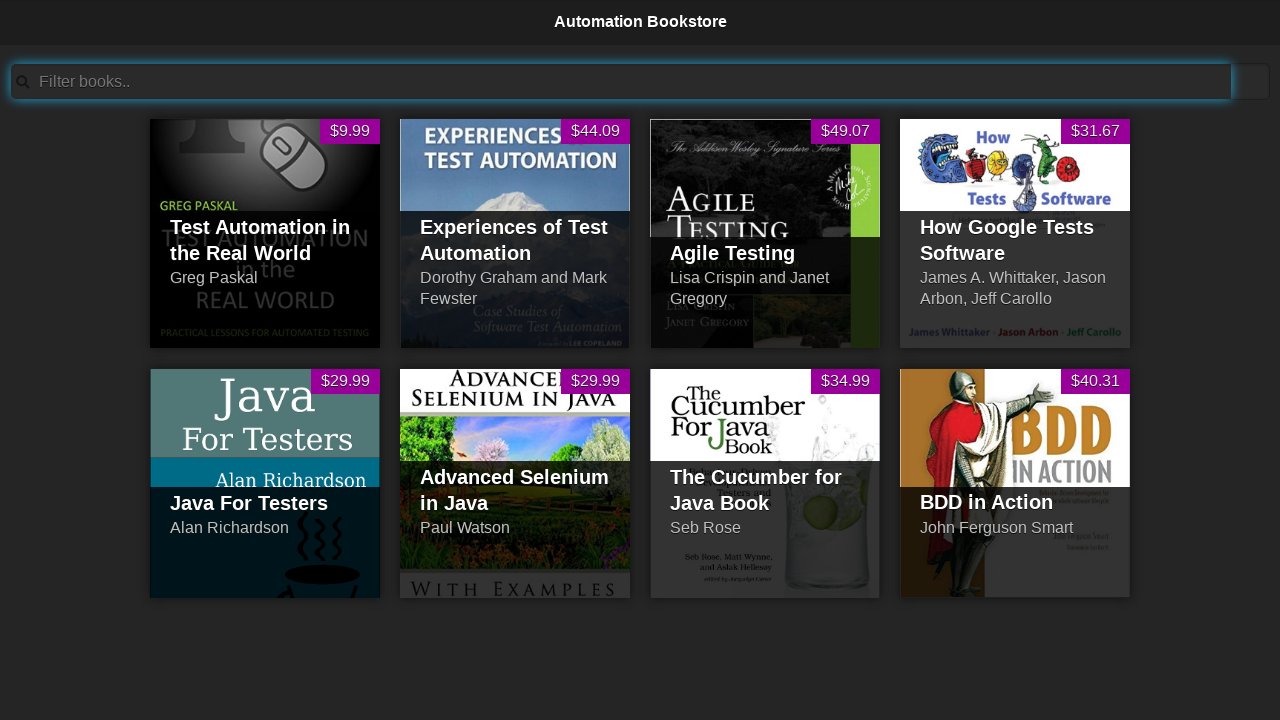

Filled search bar with 'Test' on #searchBar
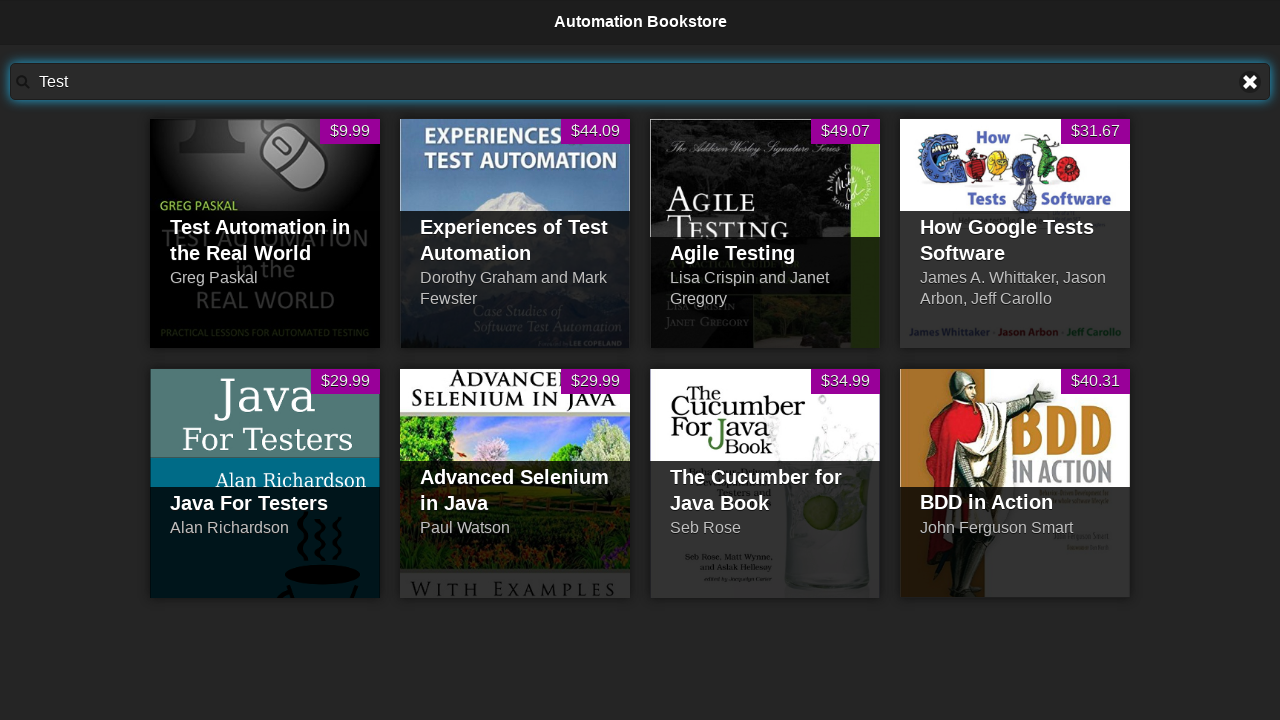

Located the clear button element
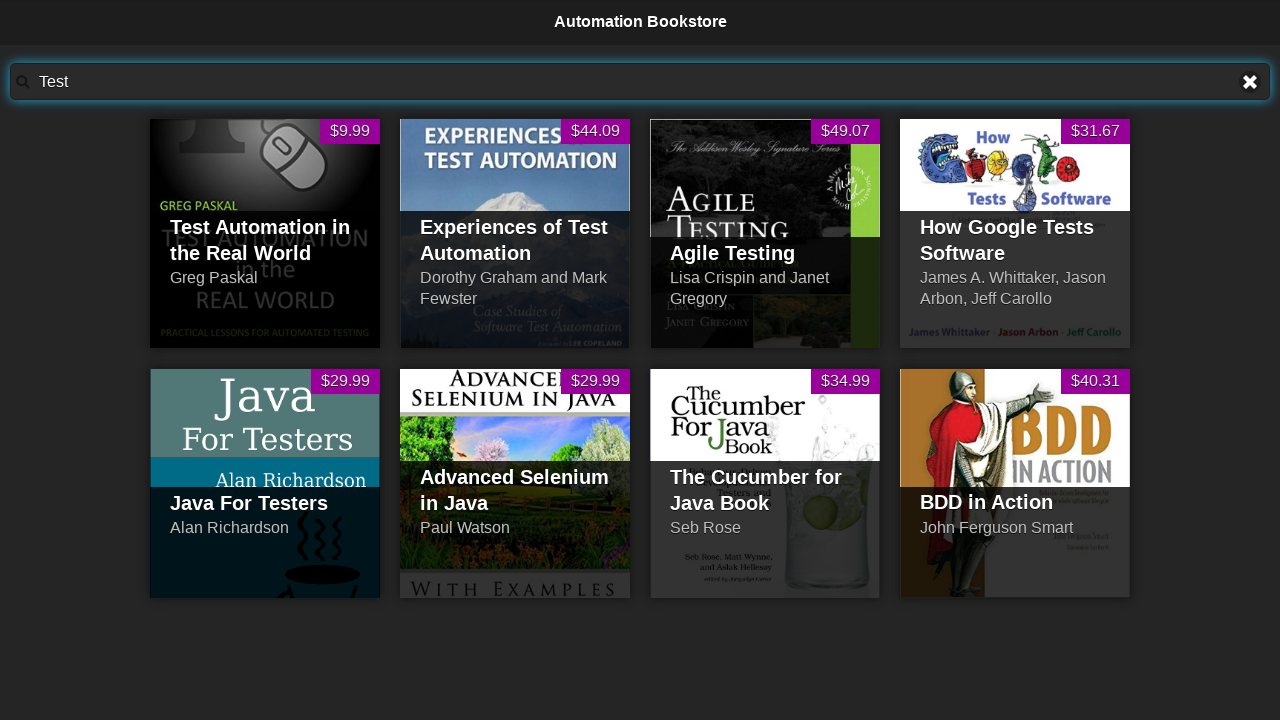

Verified that the clear button is visible
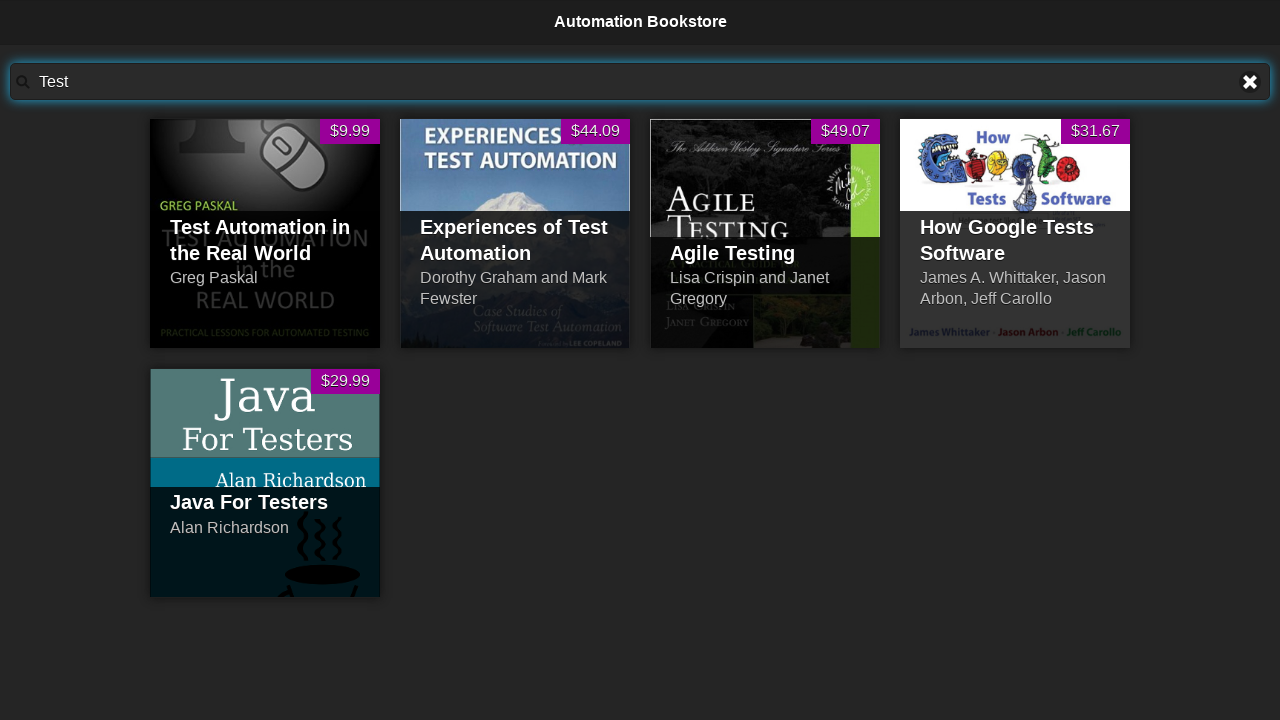

Clicked the clear button to clear the search text at (1250, 82) on a[title='Clear text']
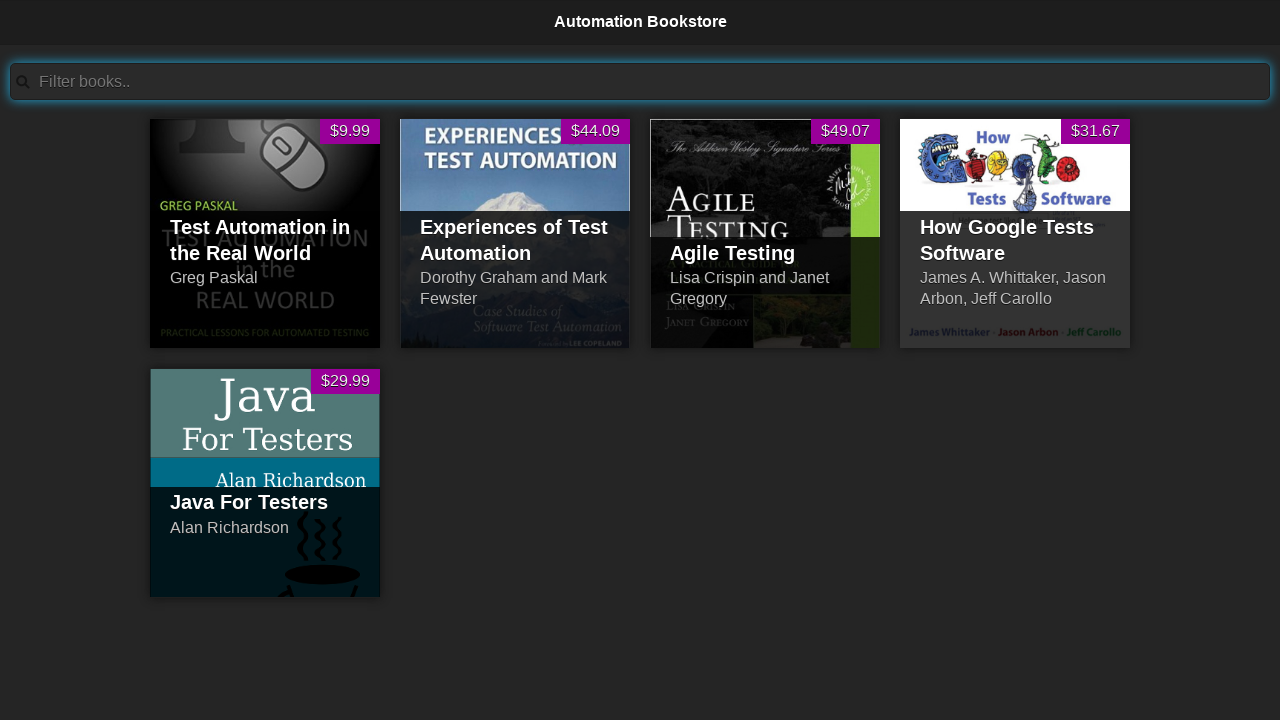

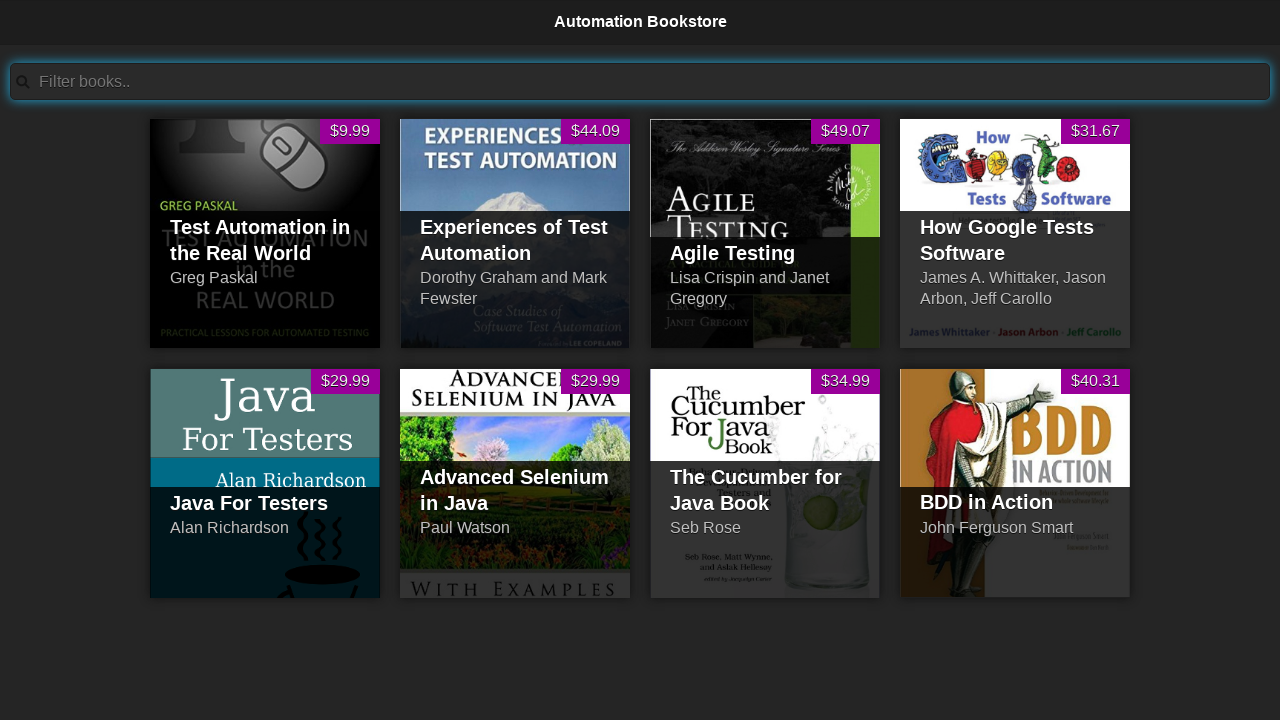